Tests window handling by opening new windows, switching between them, and interacting with elements in different windows

Starting URL: https://demo.automationtesting.in/Windows.html

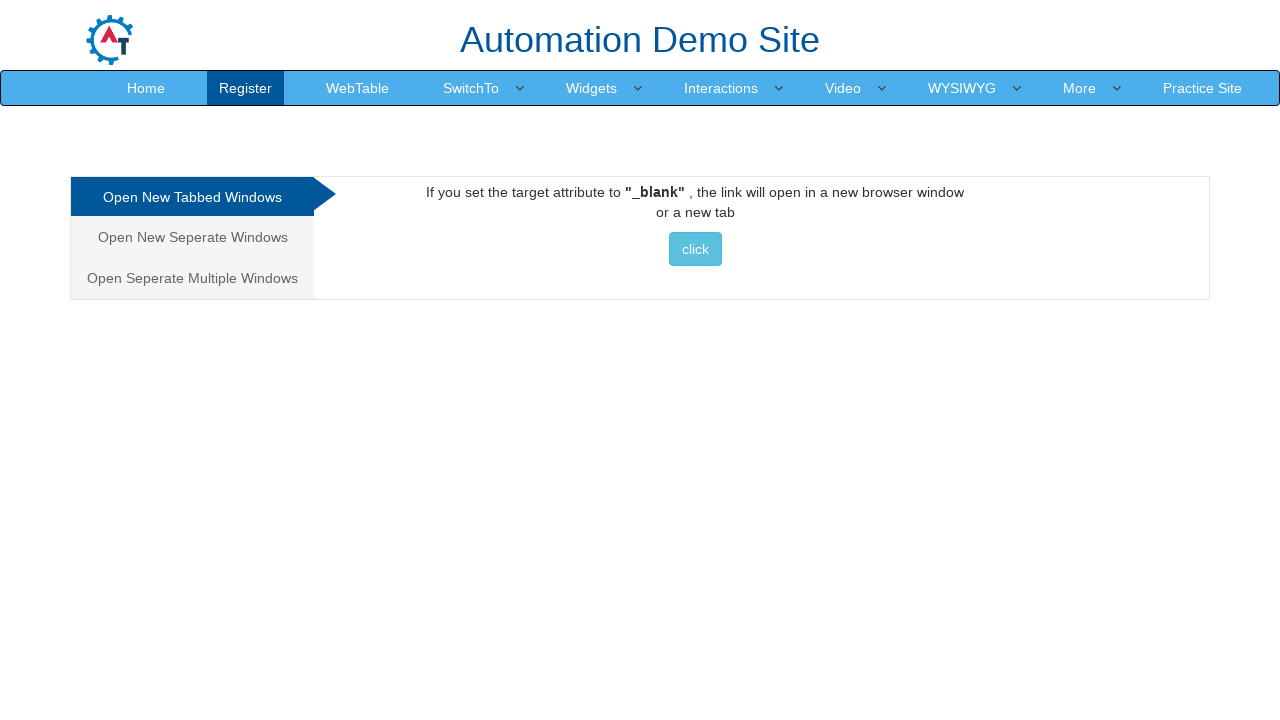

Clicked on 'Open New Separate Windows' tab at (192, 237) on xpath=//a[text()='Open New Seperate Windows']
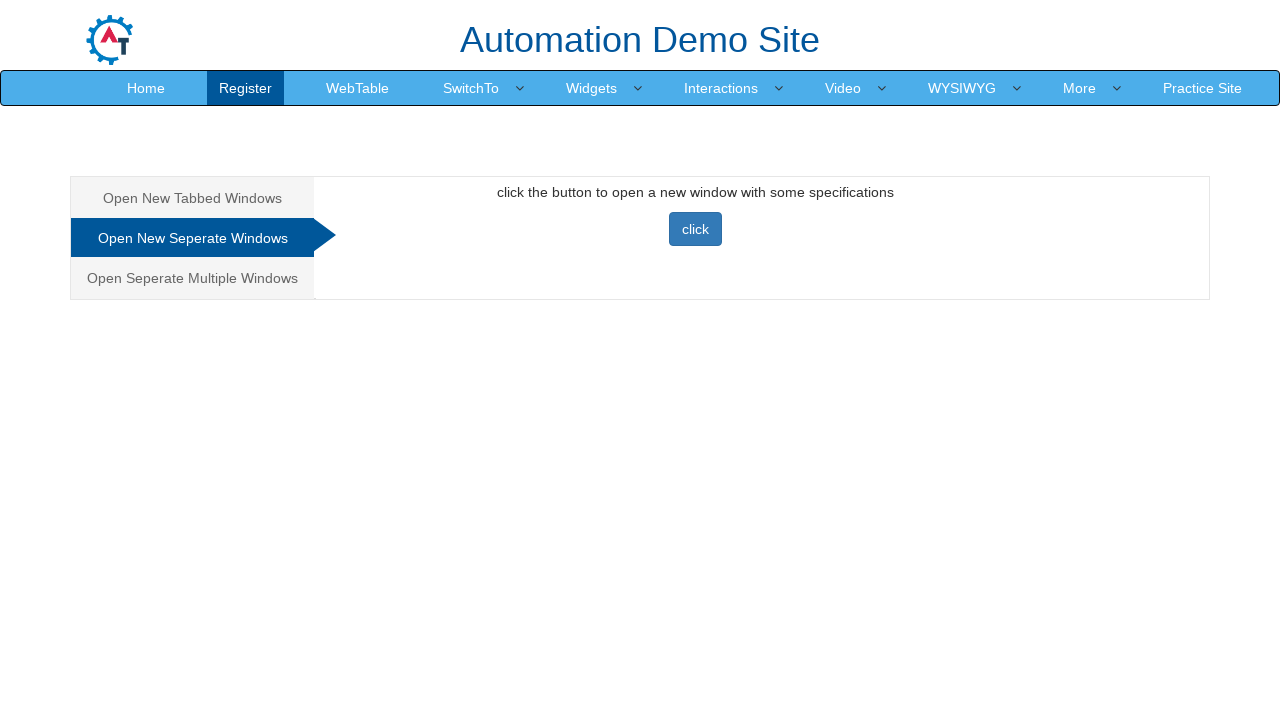

Clicked button to open new window at (695, 229) on xpath=//button[text()='click']
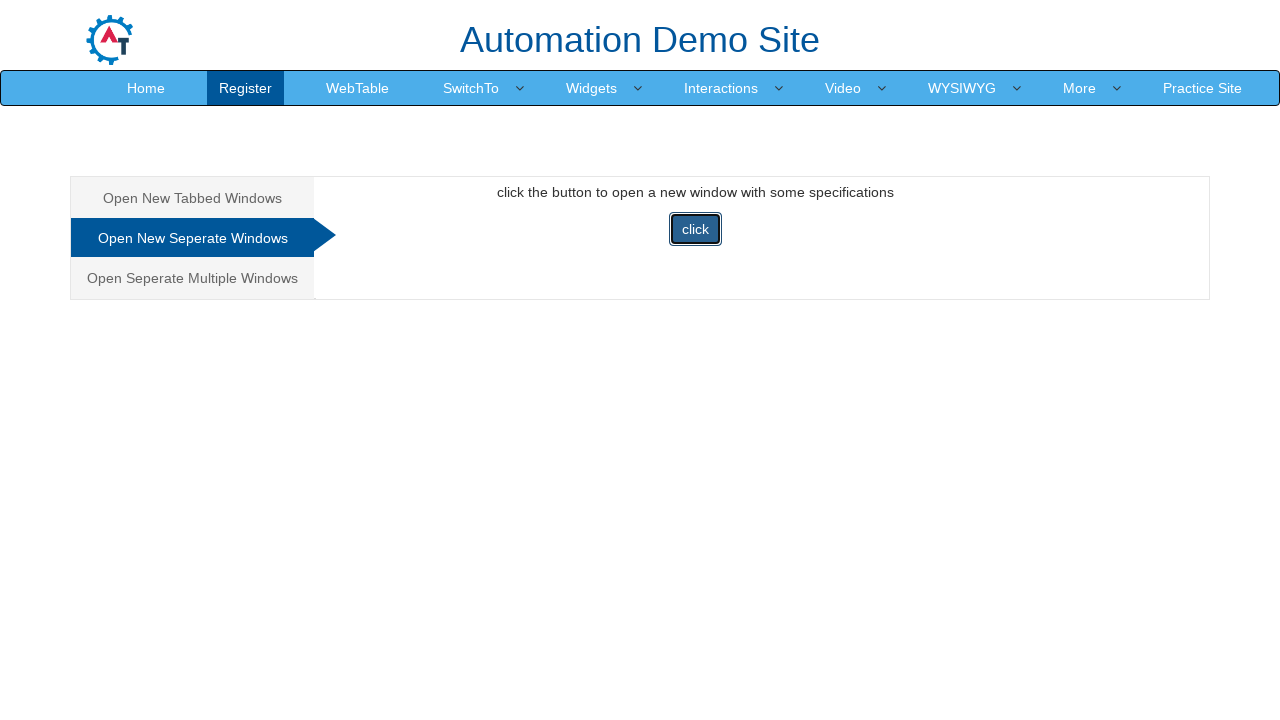

New window opened and captured
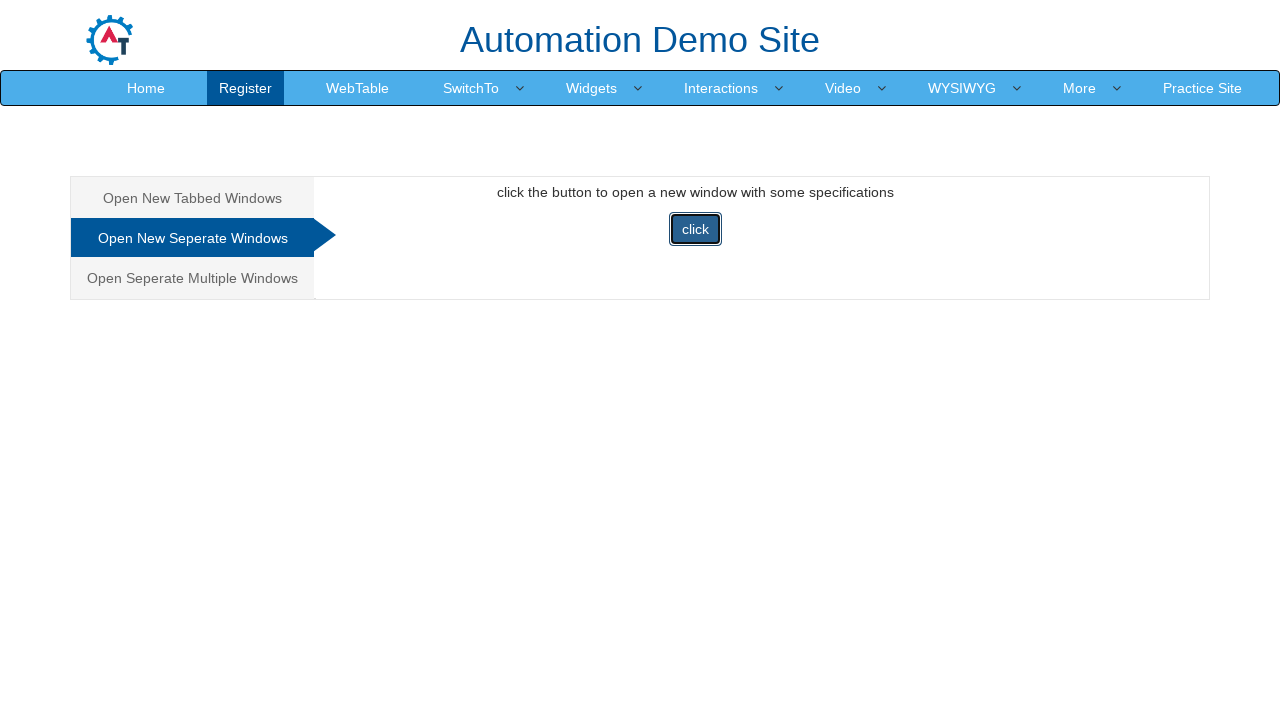

Clicked 'Projects' in new window at (803, 32) on xpath=//span[text()='Projects']
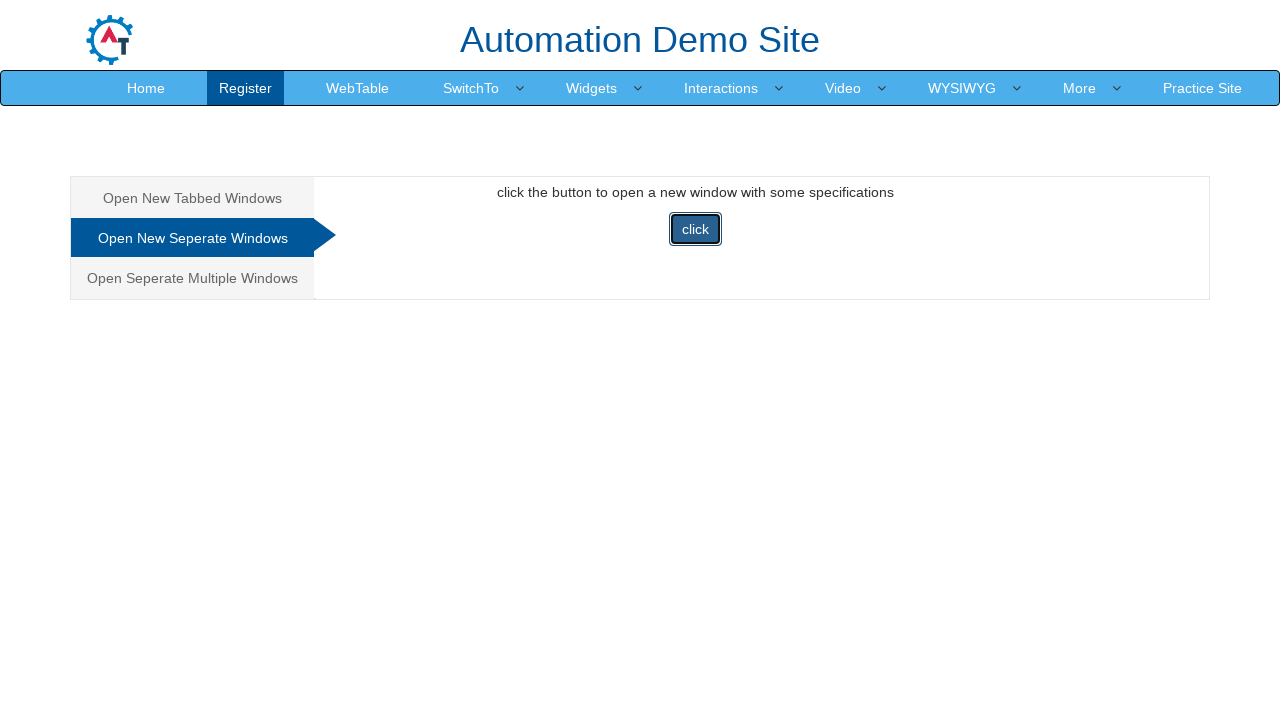

Clicked 'W3C Recommendation!' link in new window at (392, 361) on xpath=//a[text()='W3C Recommendation!']
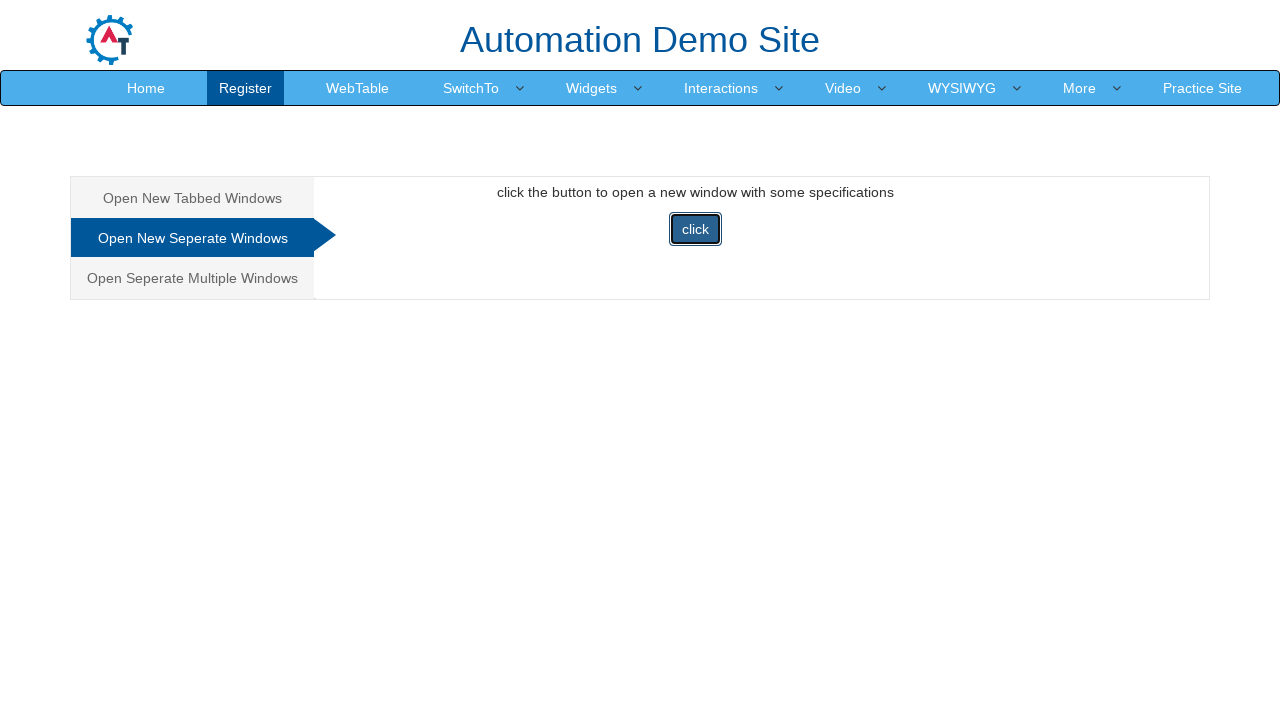

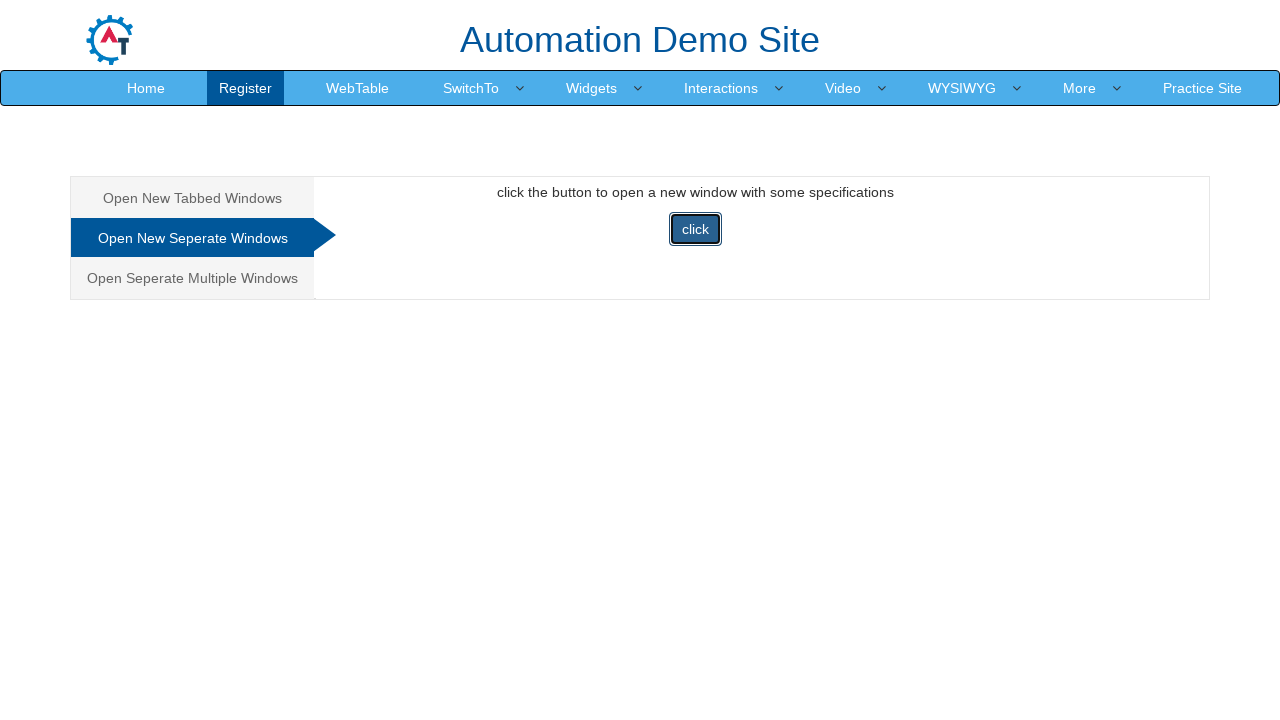